Navigates to StatCounter's browser detection page to check browser/user-agent information. The script sets a specific viewport size before loading the page.

Starting URL: https://gs.statcounter.com/detect

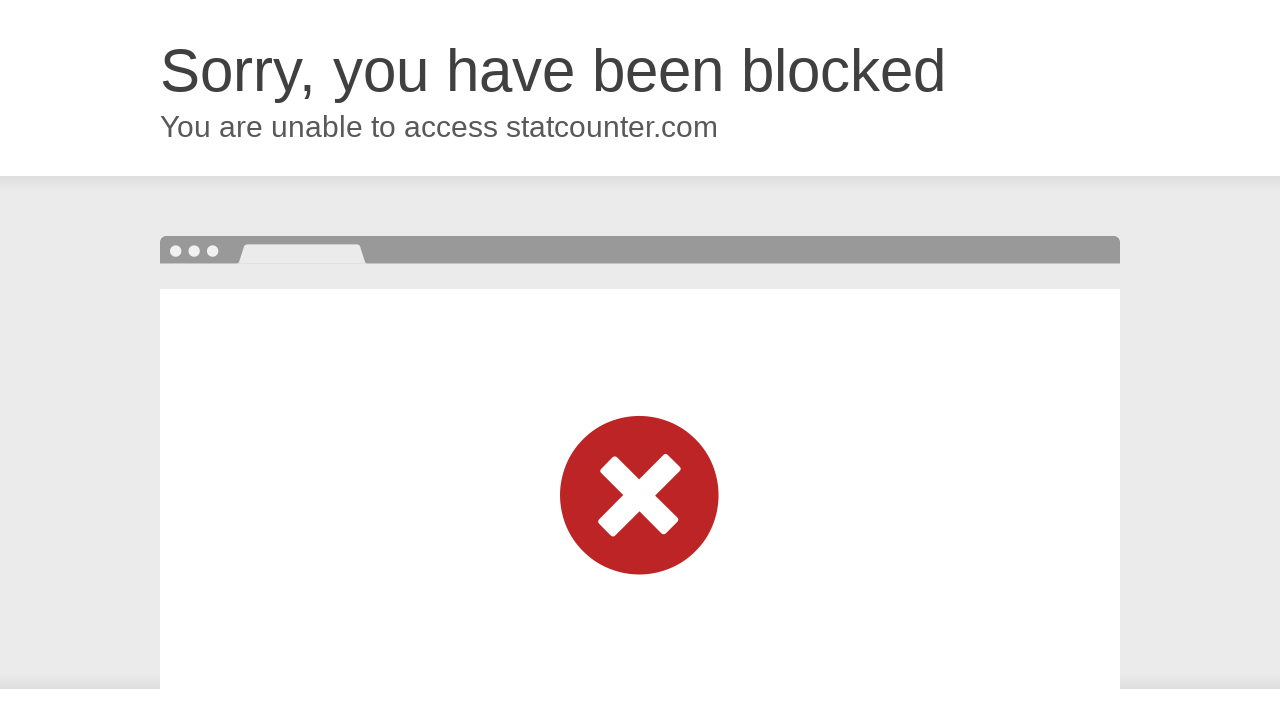

Set viewport size to 800x720
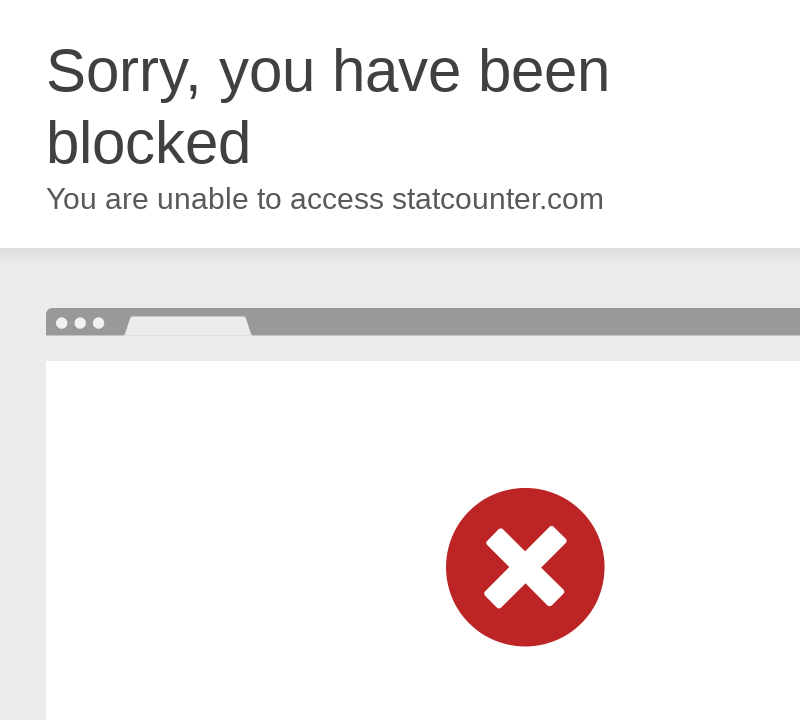

Waited for page to load and network to idle
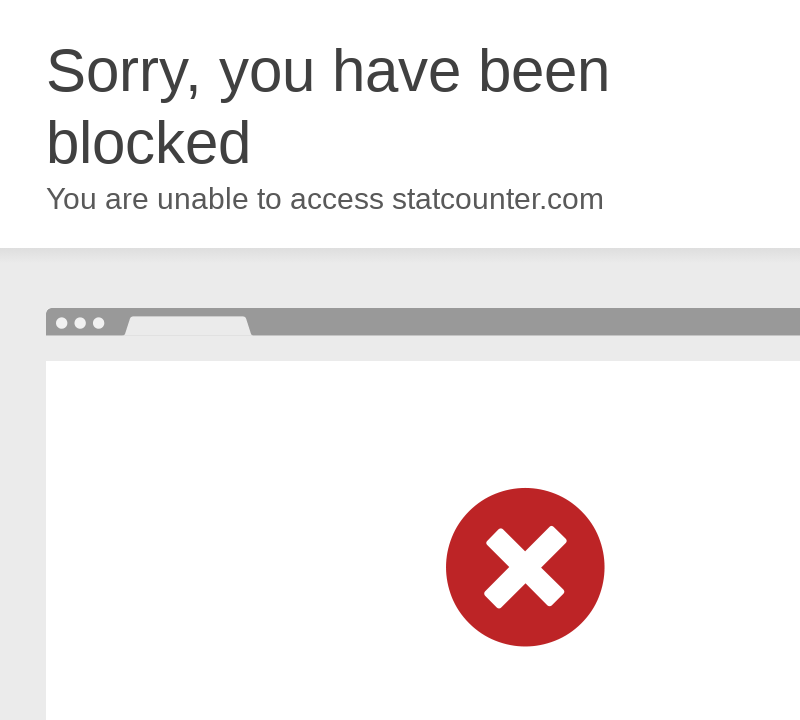

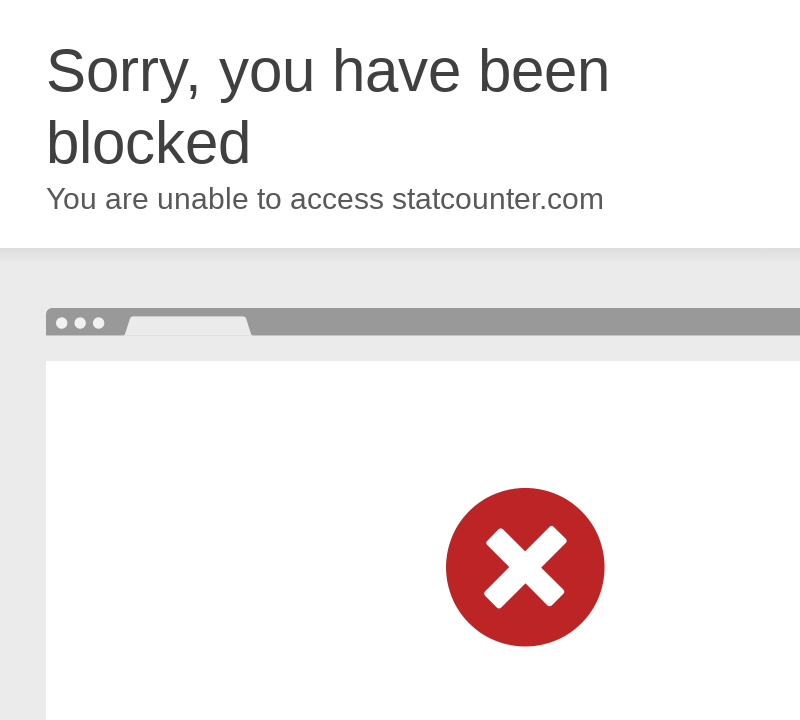